Tests radio button handling by clicking on various radio buttons (hockey, football sports and yellow color) and verifying they become selected on a practice website.

Starting URL: https://practice.cydeo.com/radio_buttons

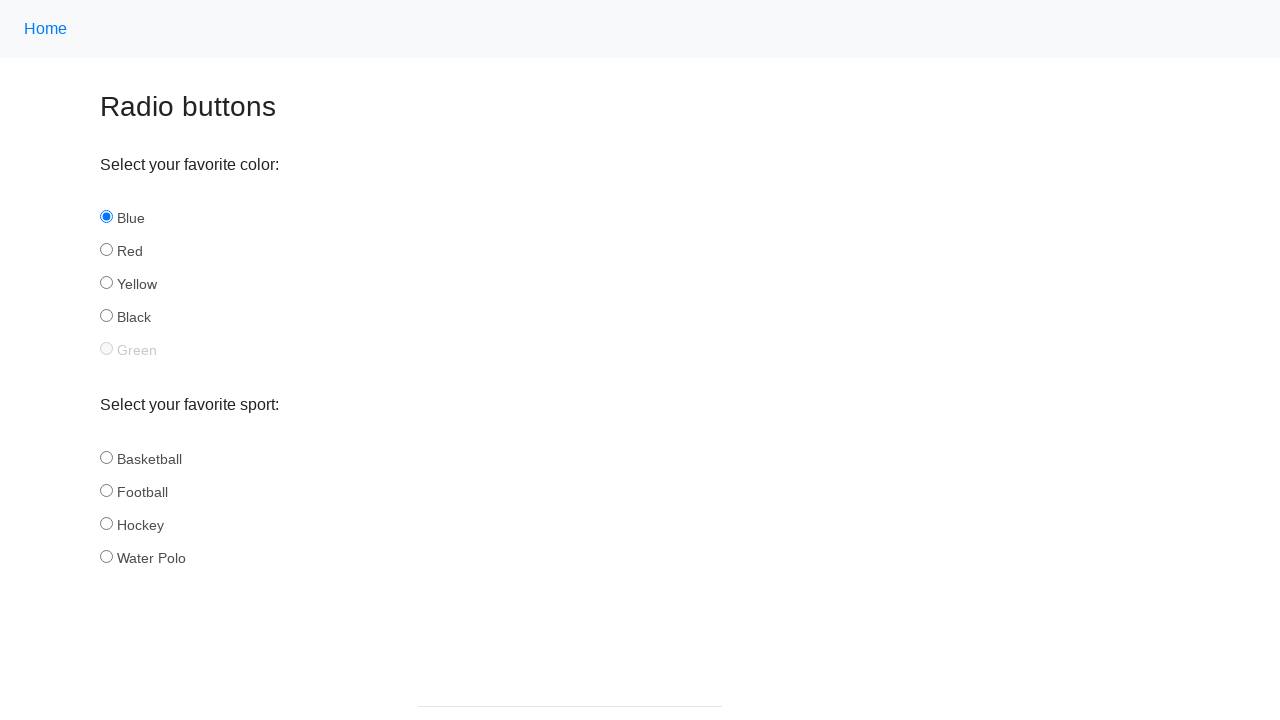

Clicked hockey radio button in the sport group at (106, 523) on input[name='sport'][id='hockey']
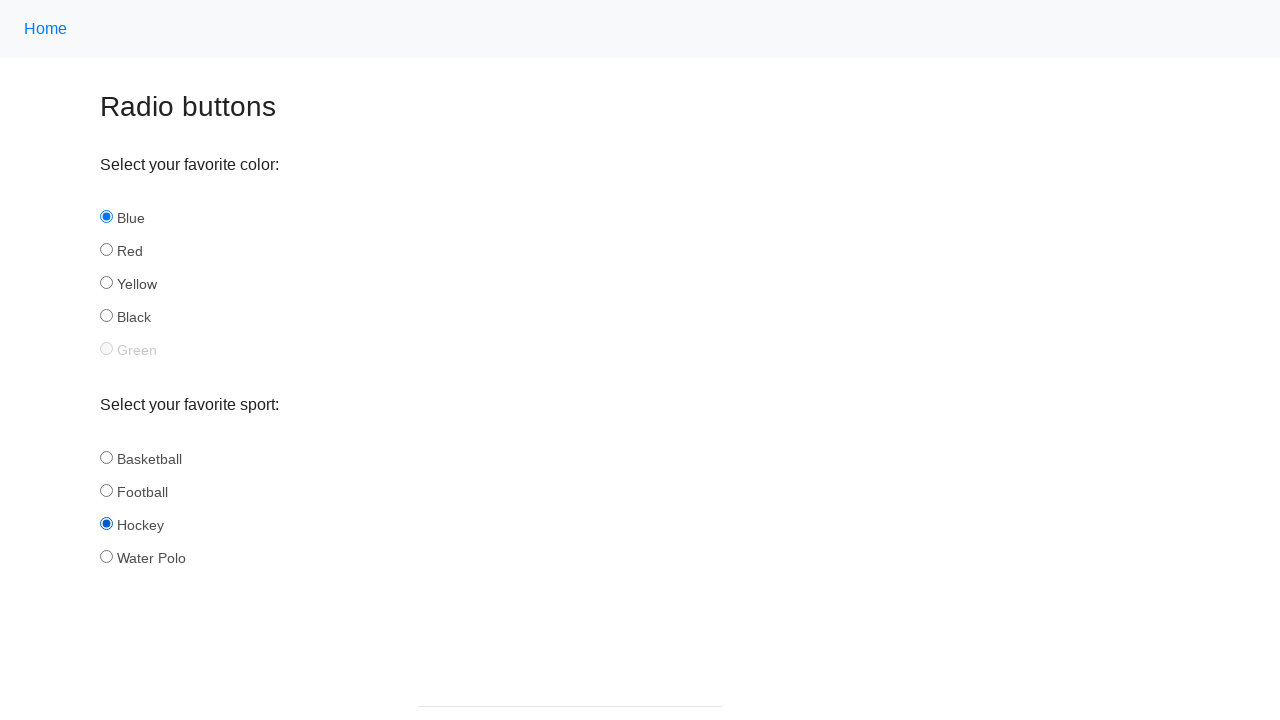

Verified that hockey radio button is selected
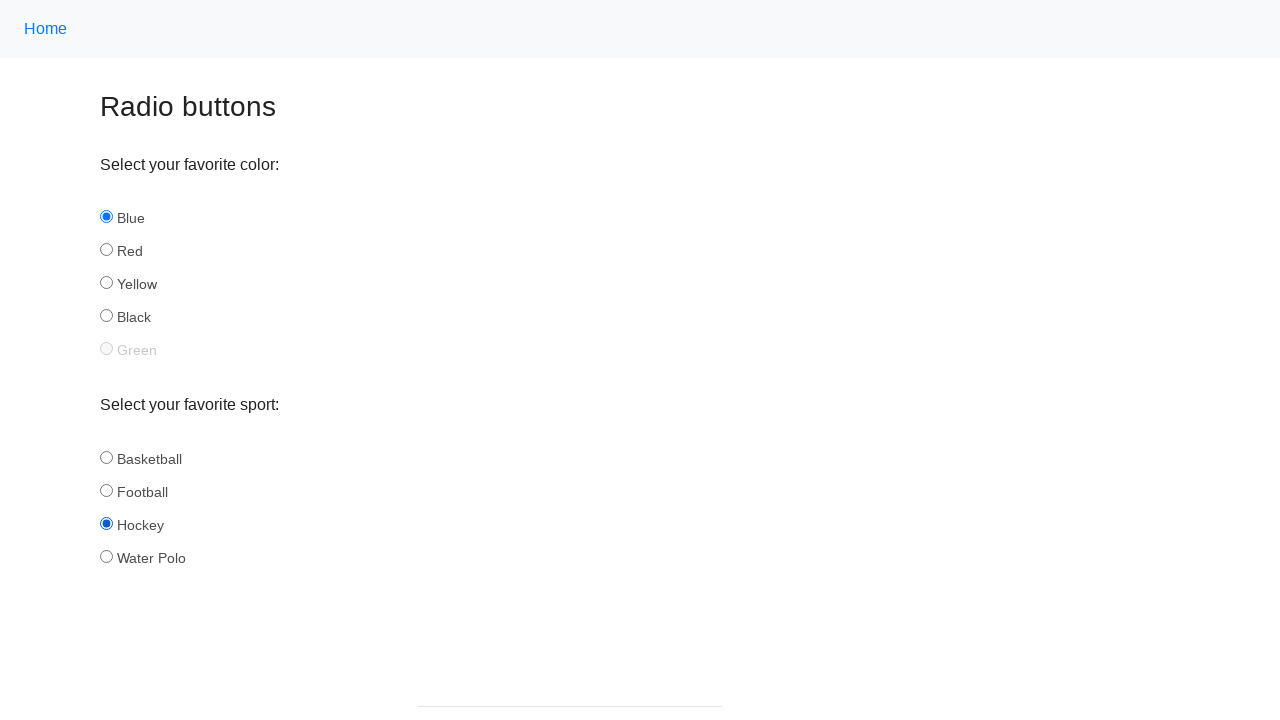

Clicked football radio button in the sport group at (106, 490) on input[name='sport'][id='football']
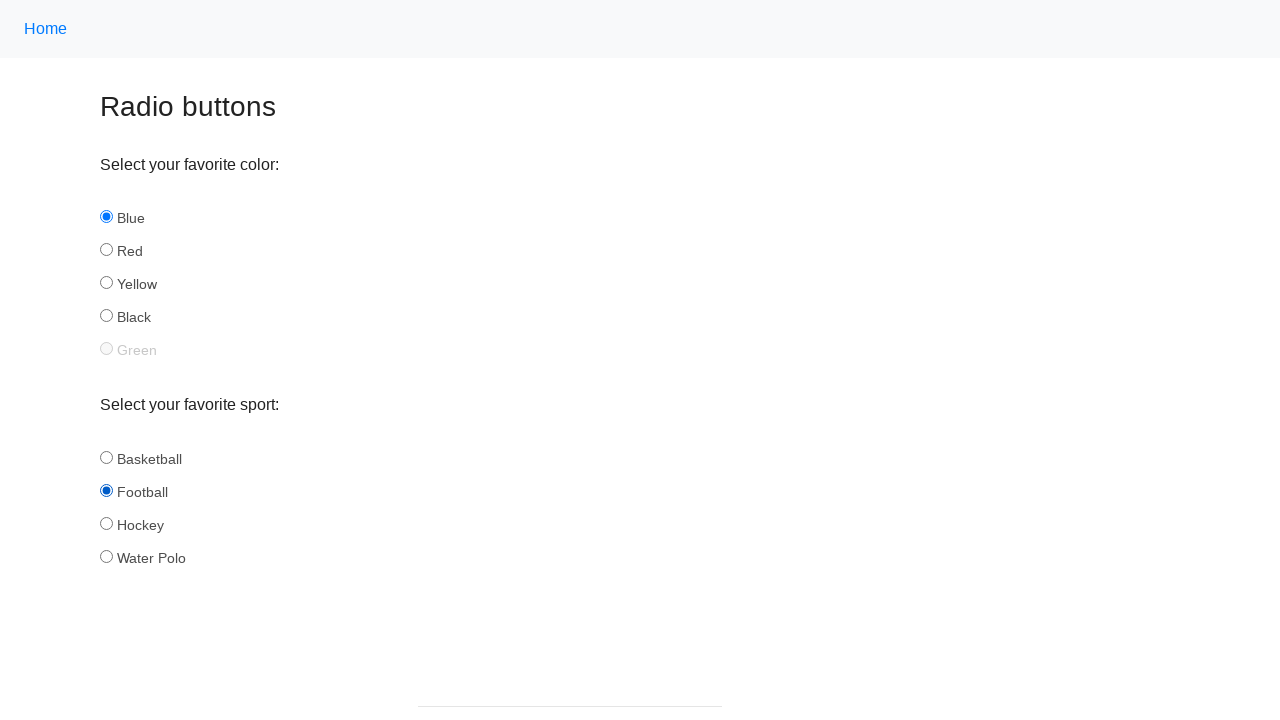

Verified that football radio button is selected
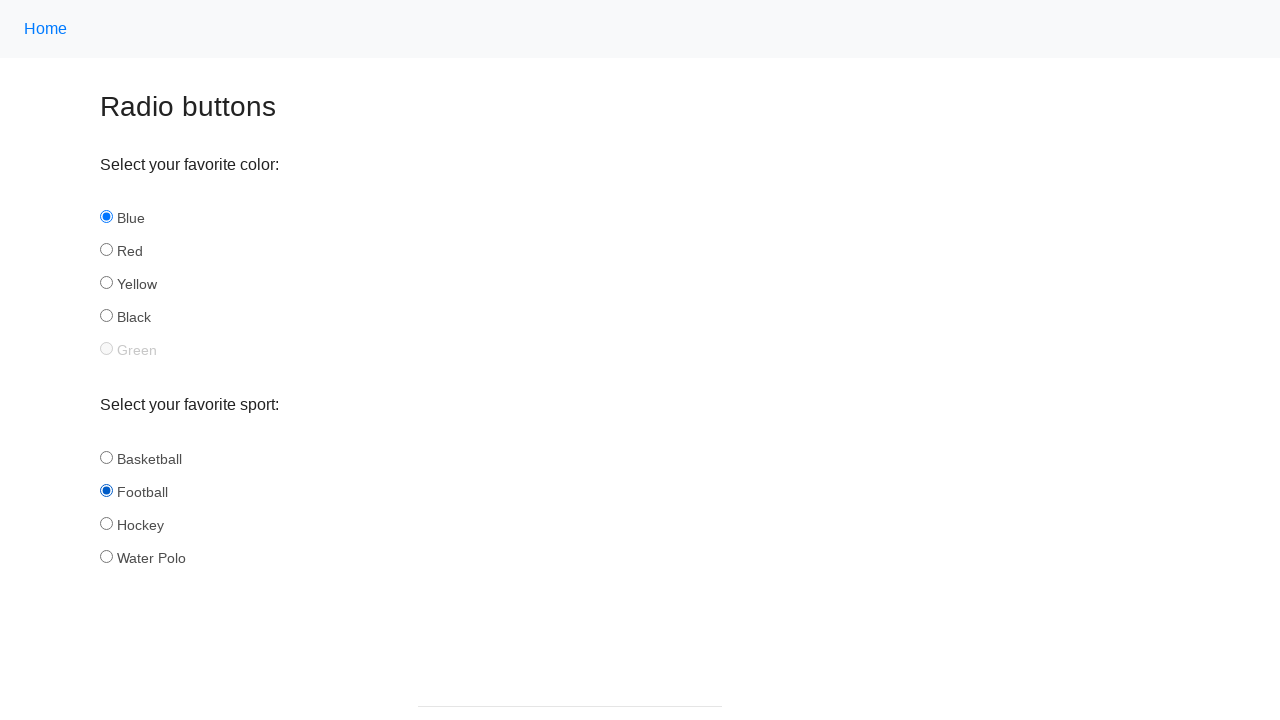

Clicked yellow radio button in the color group at (106, 283) on input[name='color'][id='yellow']
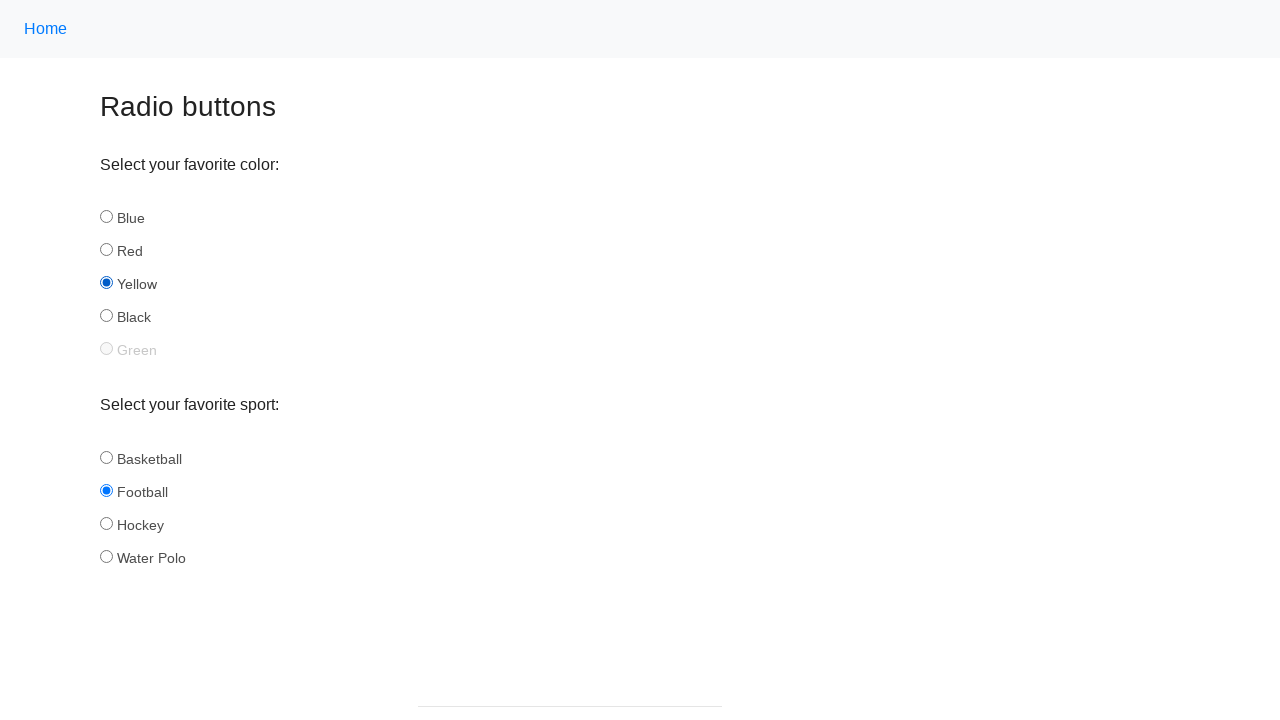

Verified that yellow radio button is selected
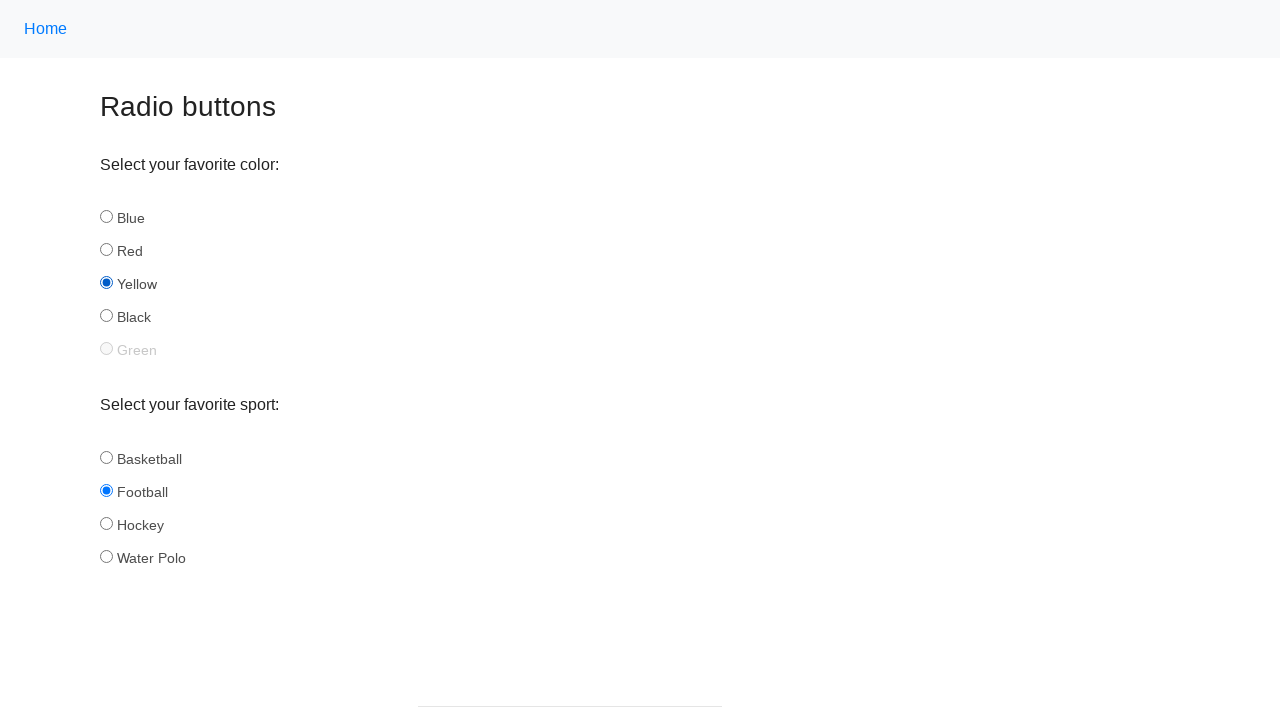

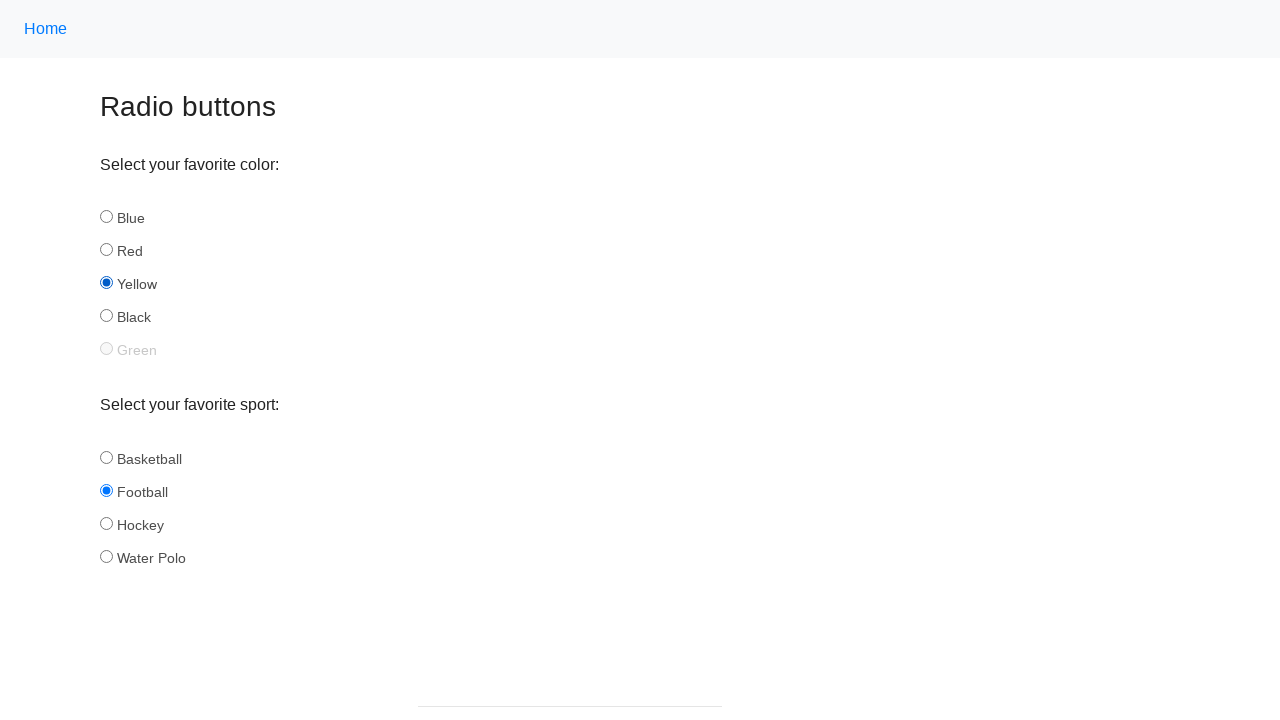